Tests the Playwright documentation website by verifying the page title contains "Playwright", checking that the "Get started" link has the correct href attribute, clicking on it, and verifying navigation to the intro page.

Starting URL: https://playwright.dev

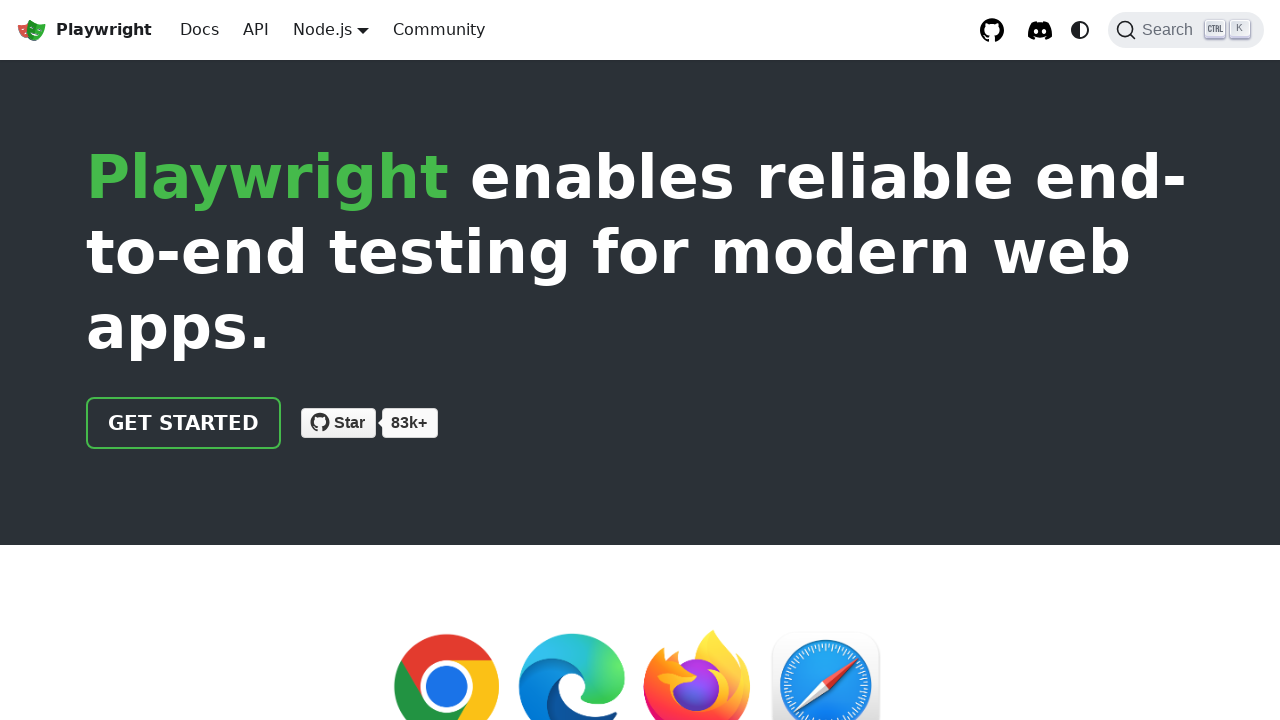

Verified page title contains 'Playwright'
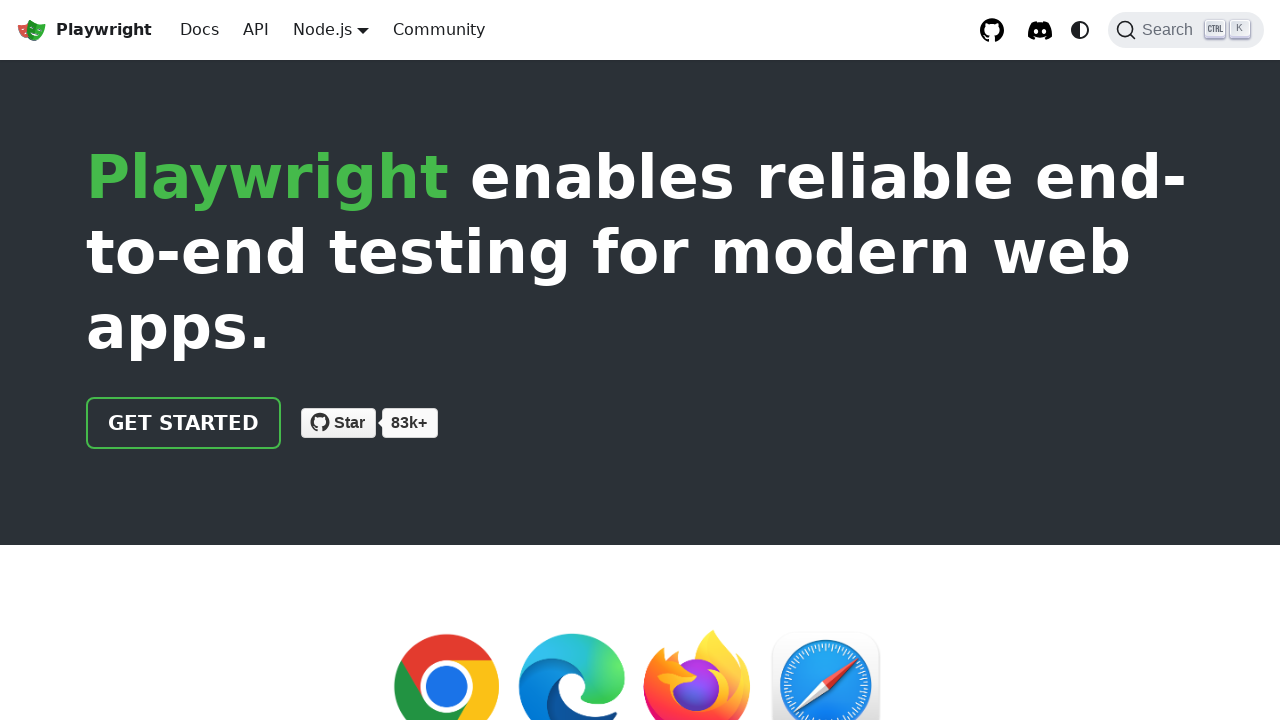

Located 'Get started' link
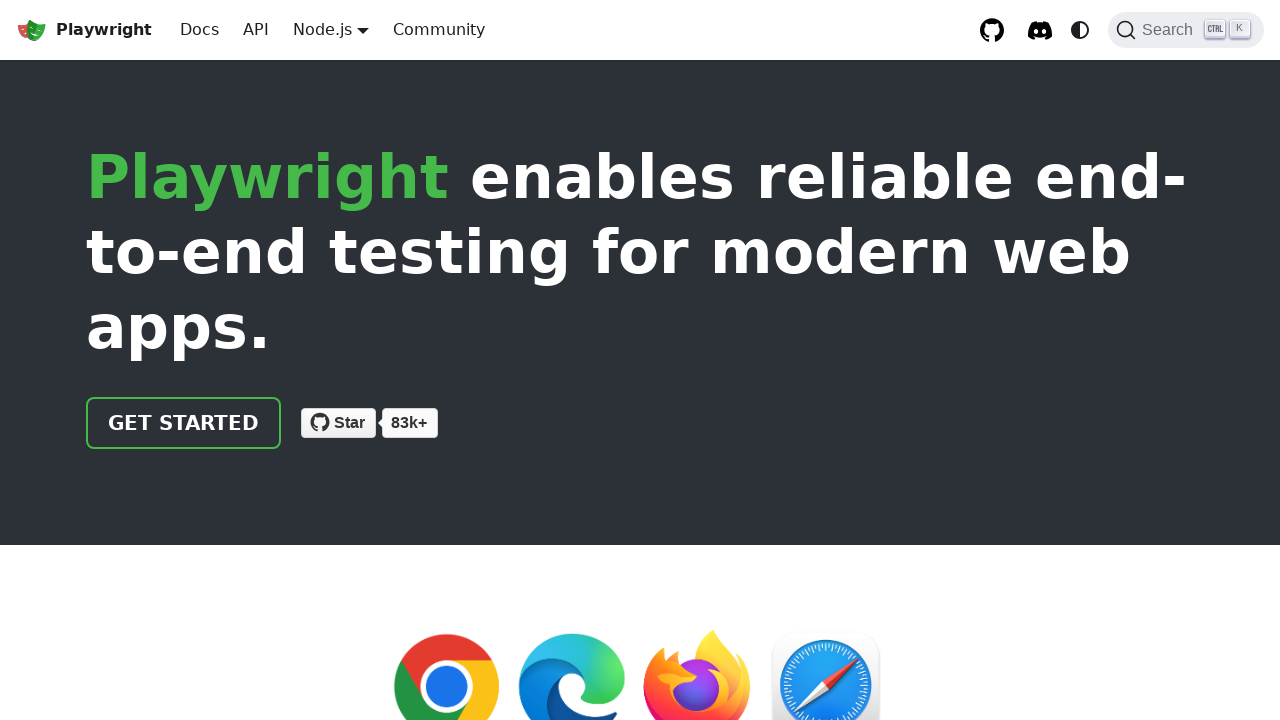

Verified 'Get started' link has correct href attribute '/docs/intro'
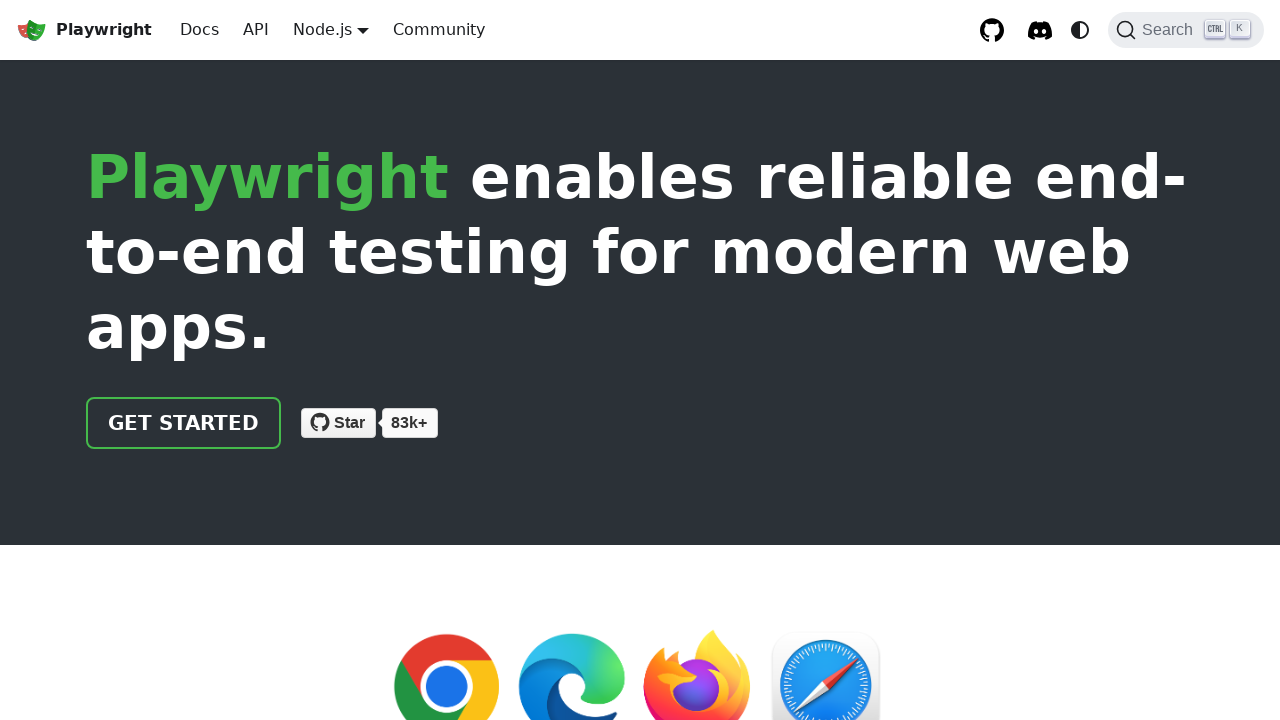

Clicked 'Get started' link at (184, 423) on internal:role=link[name="Get started"i]
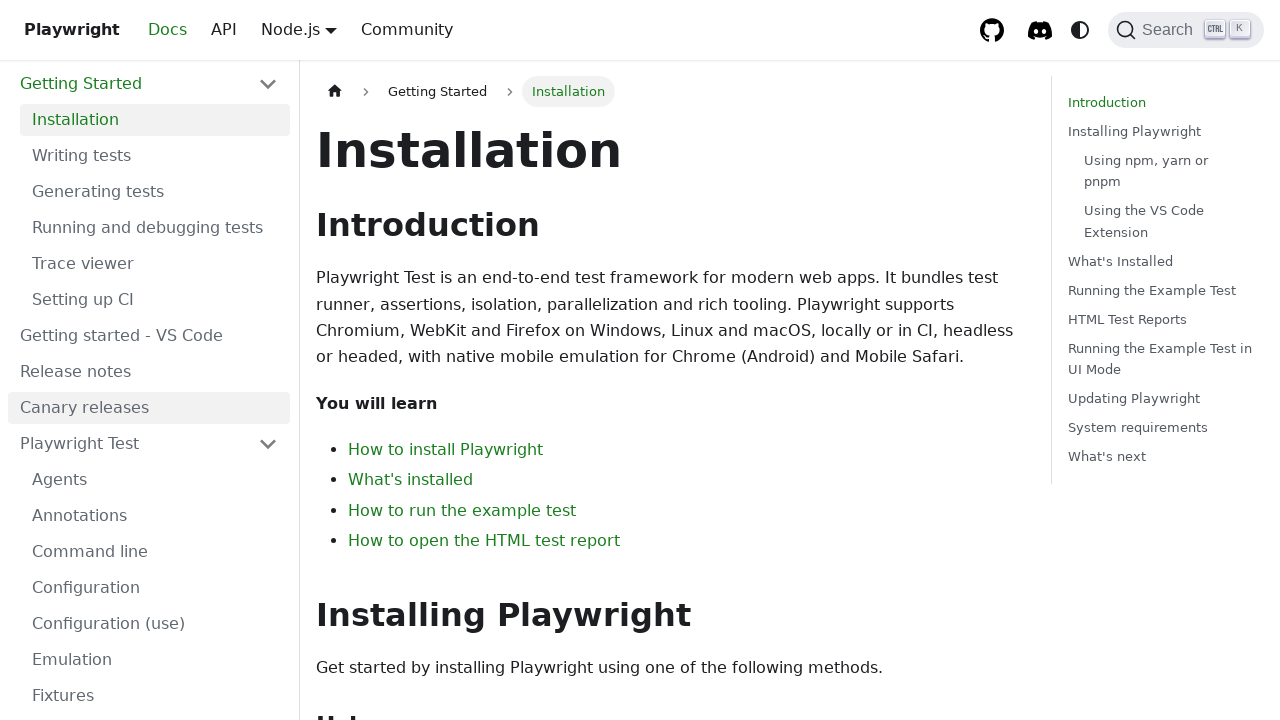

Navigated to intro page and URL confirmed to contain 'intro'
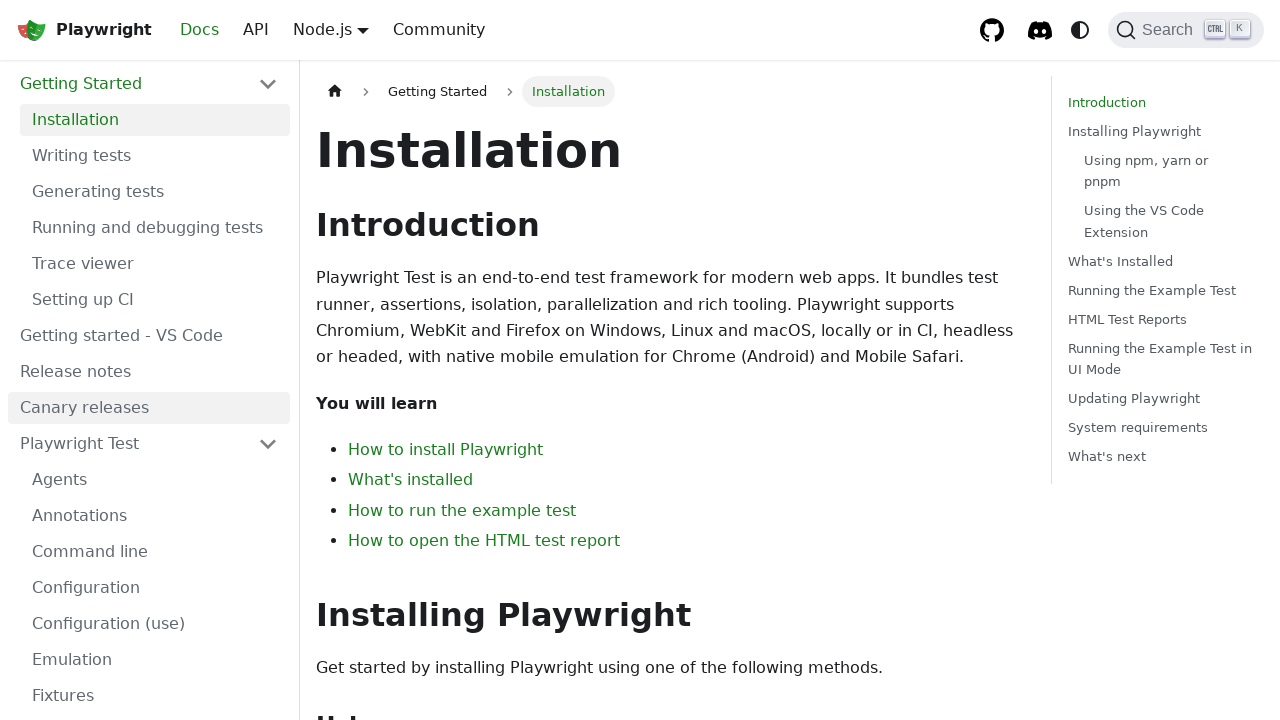

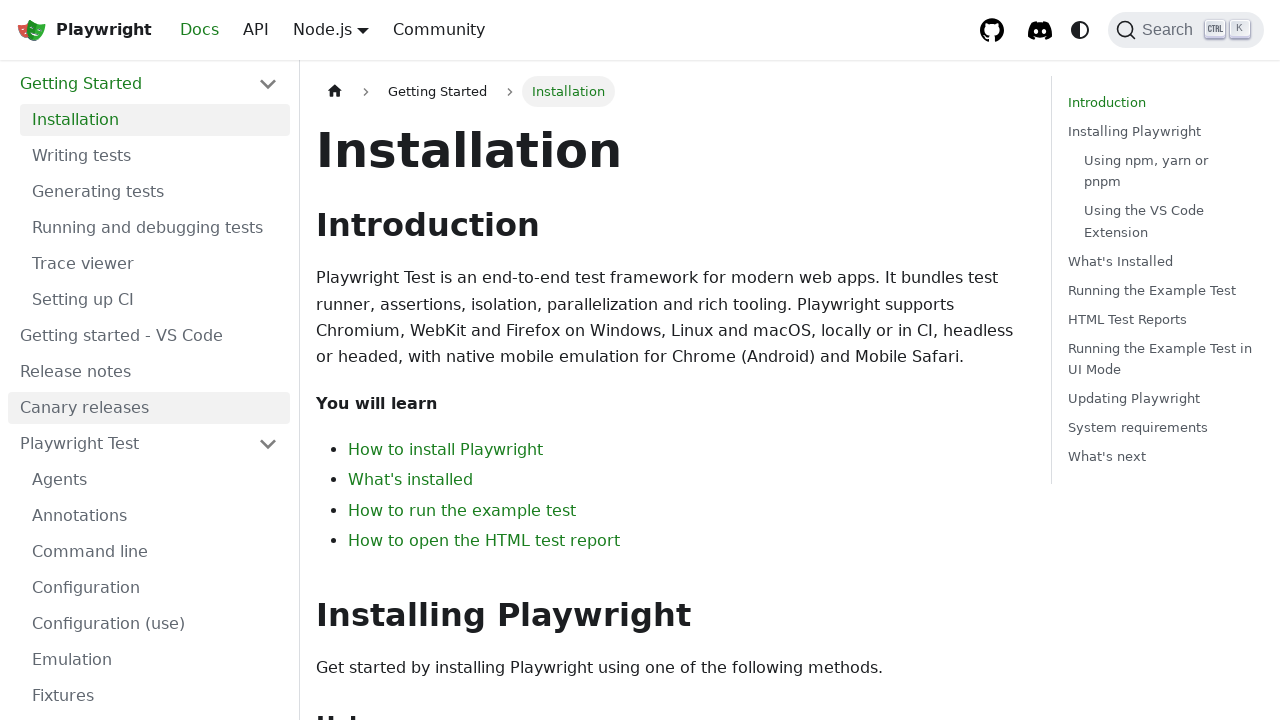